Navigates to a simple form task page on GitHub Pages and clicks the submit button

Starting URL: http://suninjuly.github.io/simple_form_find_task.html

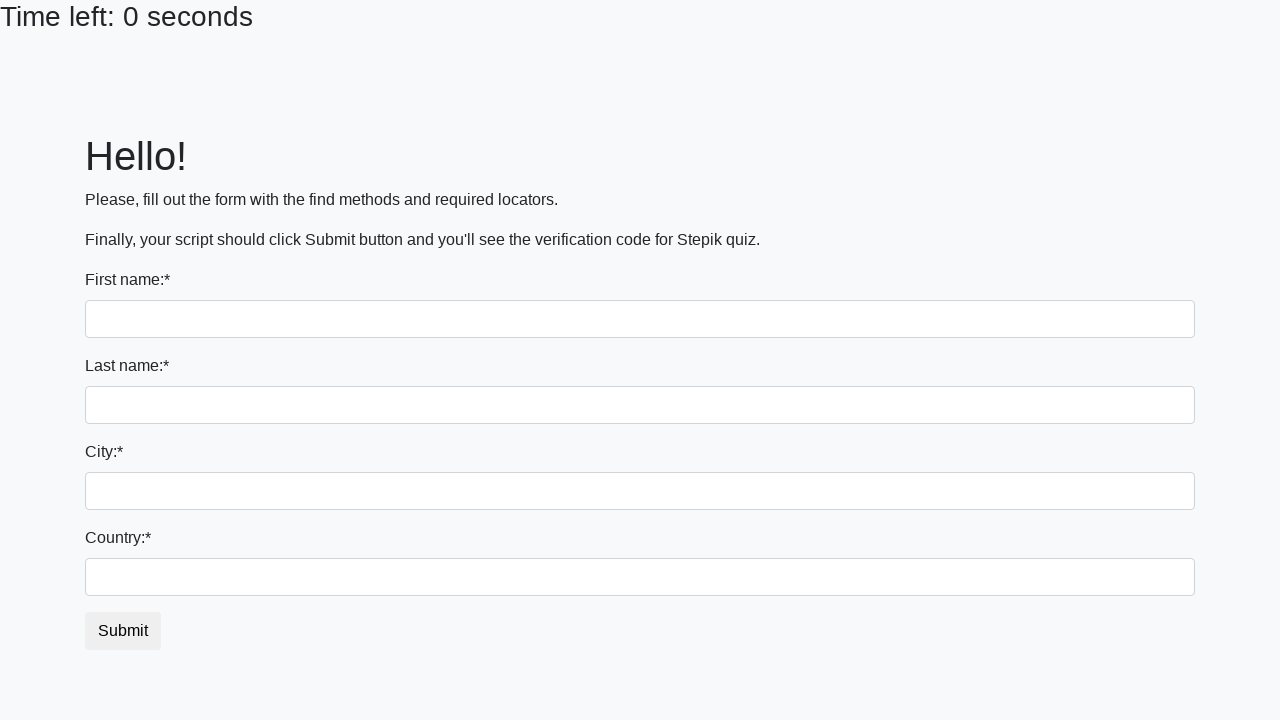

Navigated to simple form task page
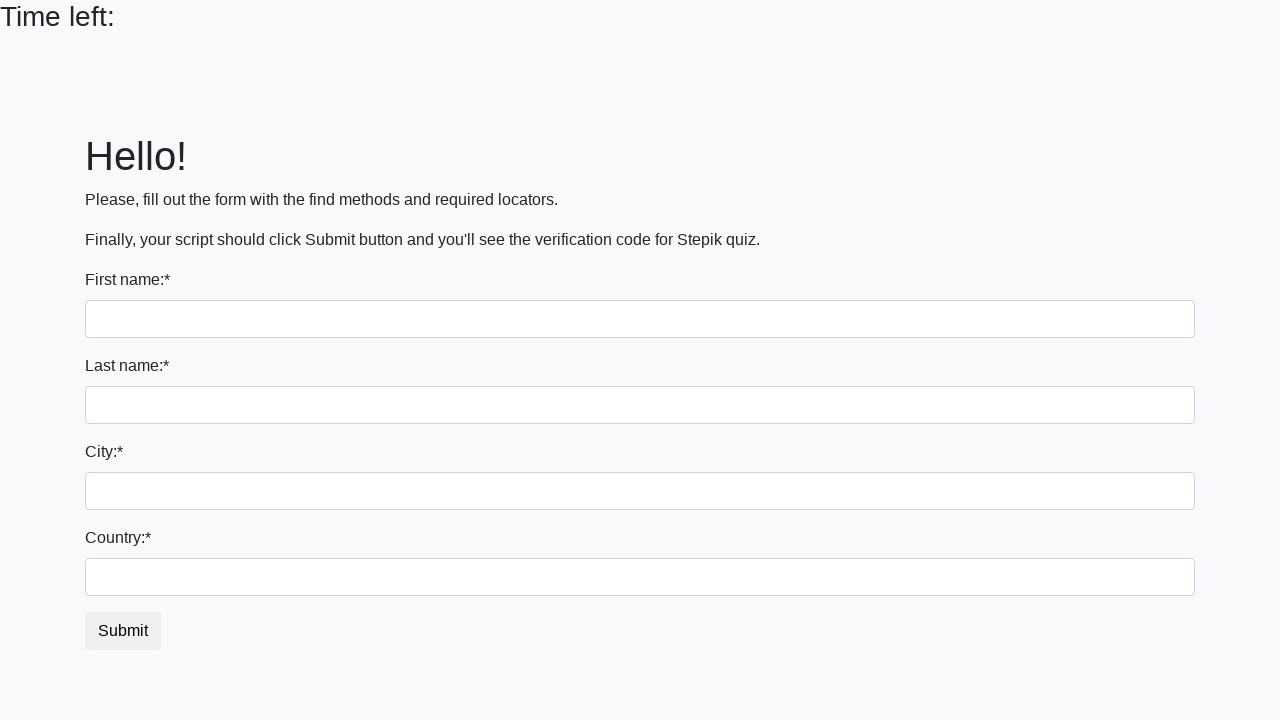

Clicked the submit button at (123, 631) on button.btn
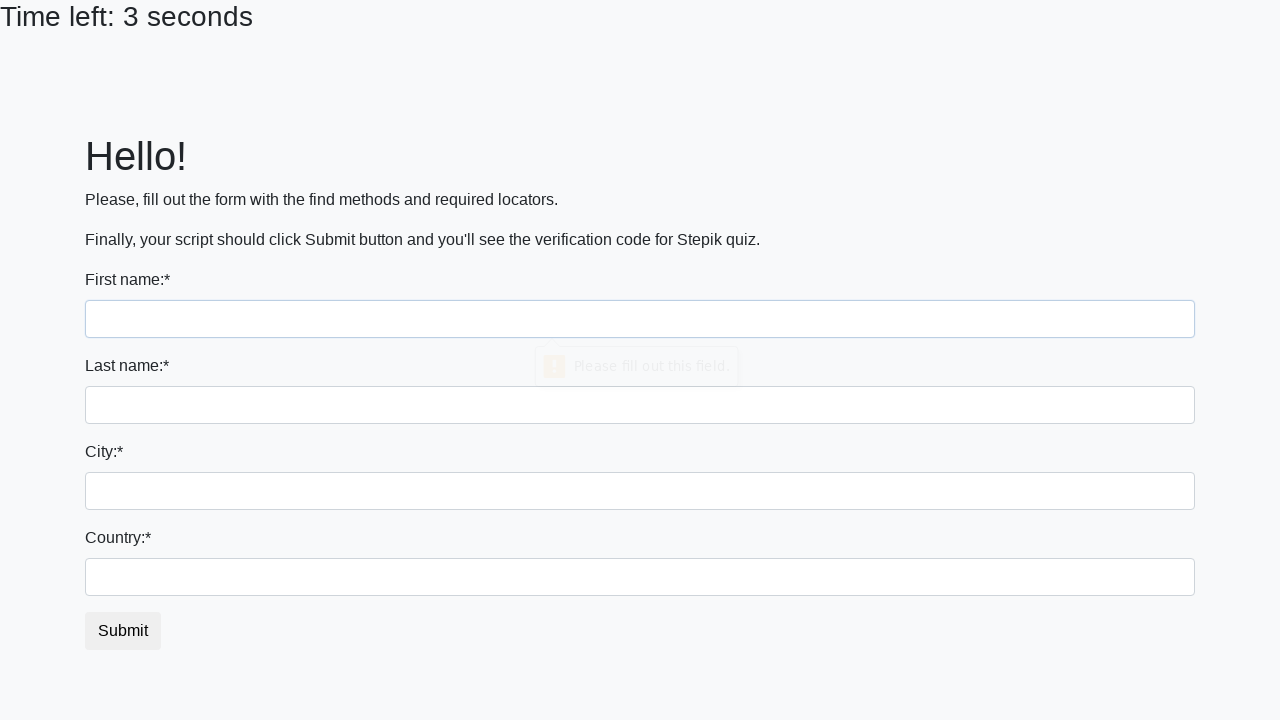

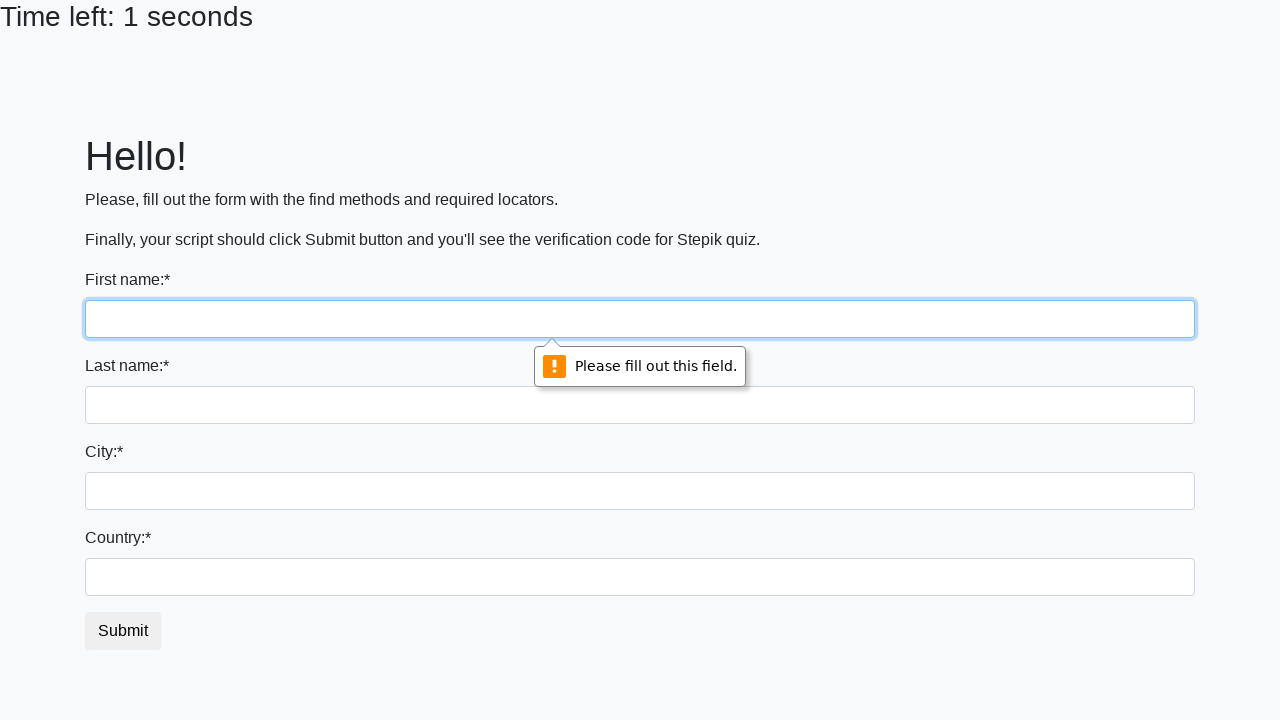